Tests that the complete all checkbox updates state when individual items are completed or cleared

Starting URL: https://demo.playwright.dev/todomvc

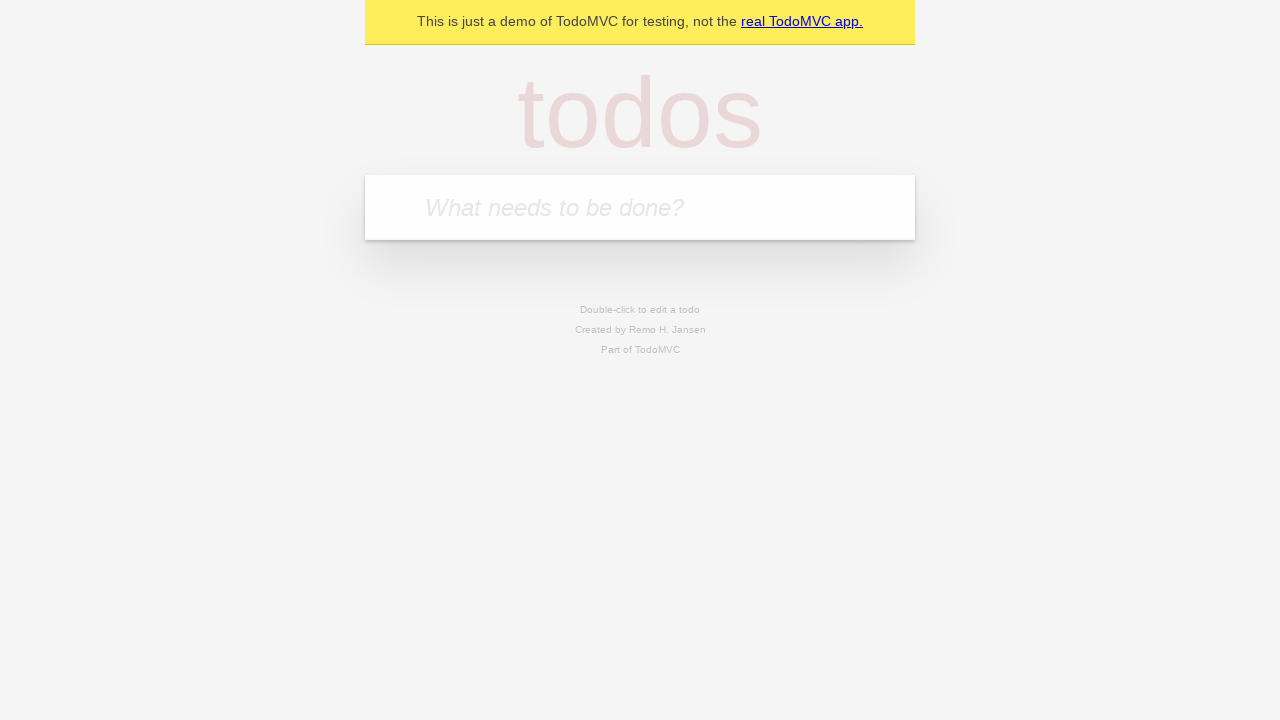

Filled new todo input with 'buy some cheese' on internal:attr=[placeholder="What needs to be done?"i]
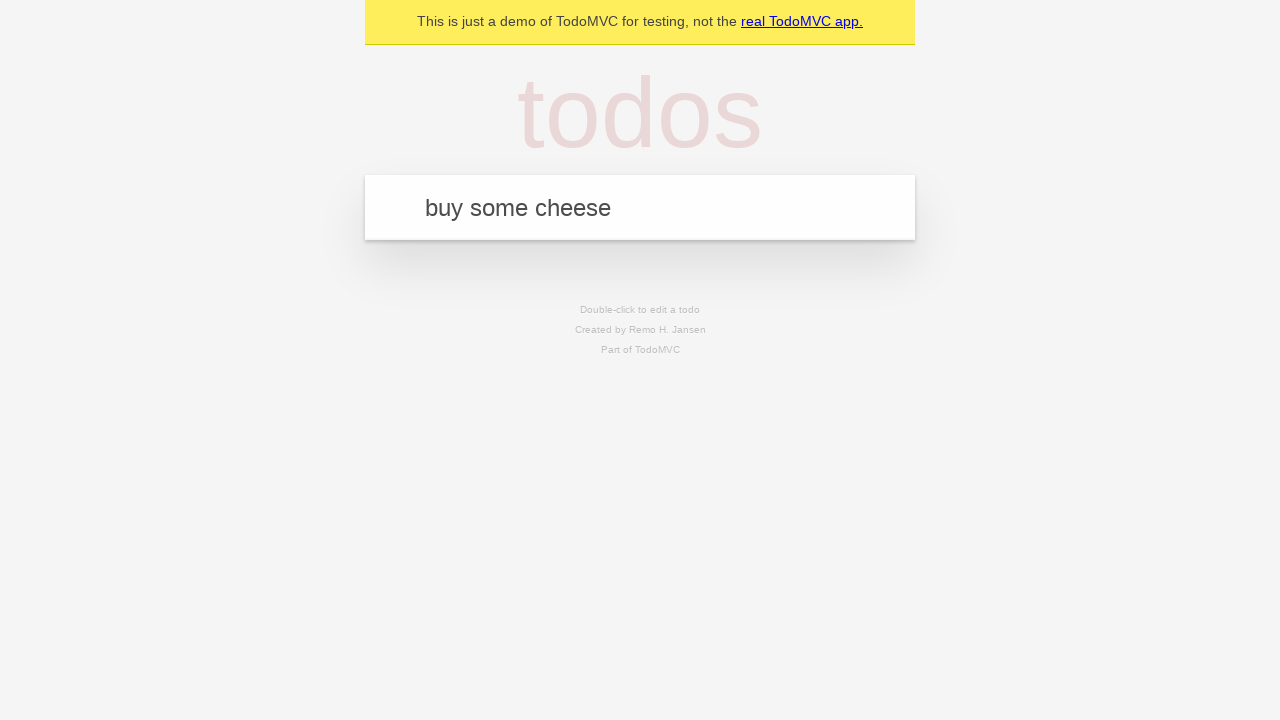

Pressed Enter to add todo 'buy some cheese' on internal:attr=[placeholder="What needs to be done?"i]
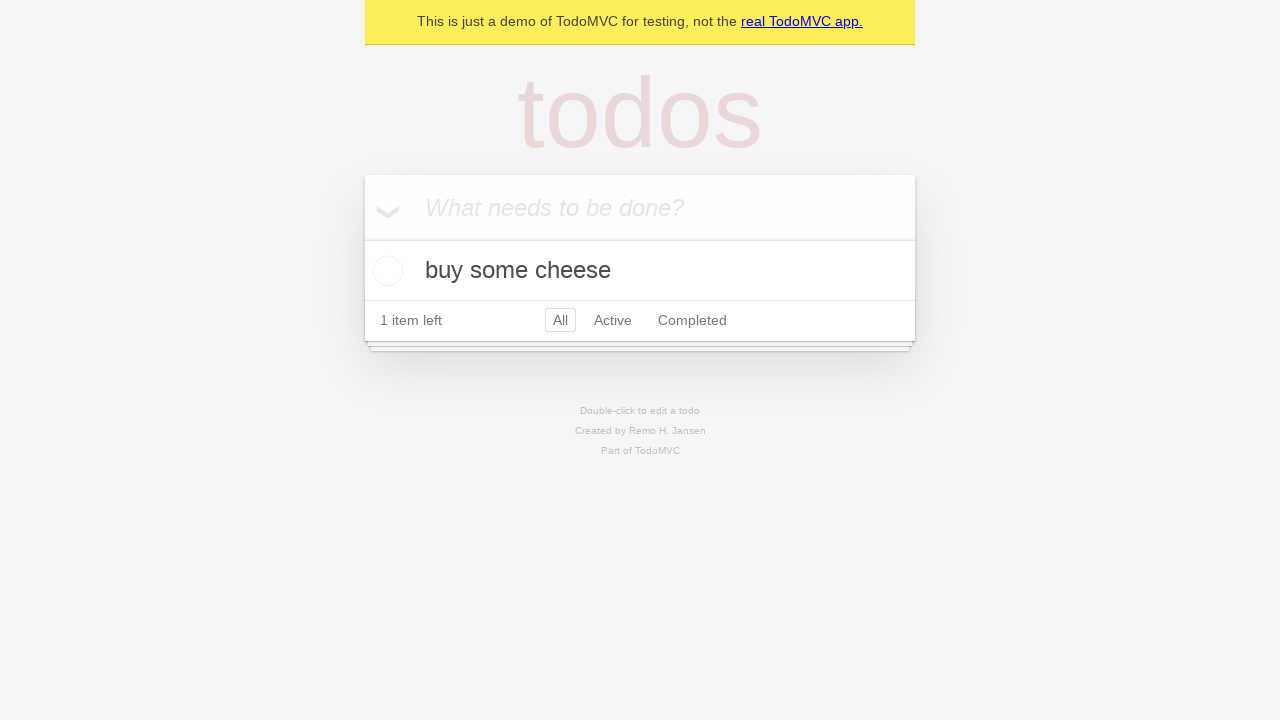

Filled new todo input with 'feed the cat' on internal:attr=[placeholder="What needs to be done?"i]
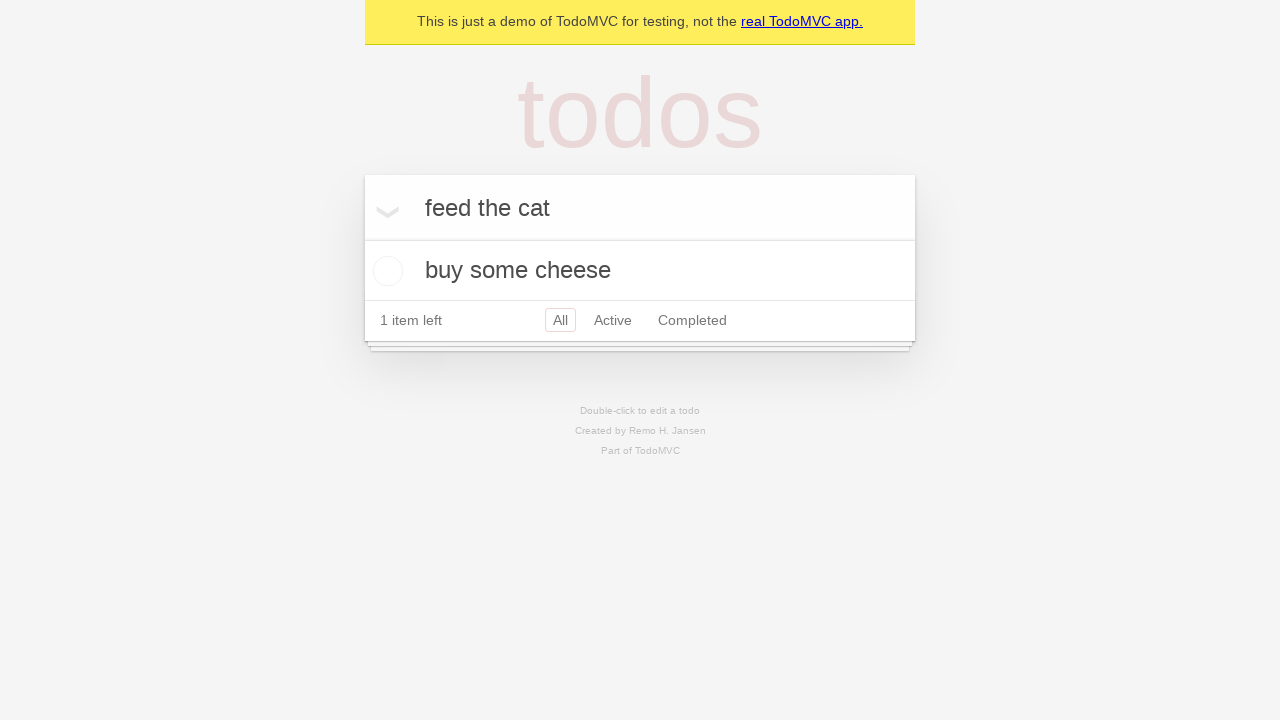

Pressed Enter to add todo 'feed the cat' on internal:attr=[placeholder="What needs to be done?"i]
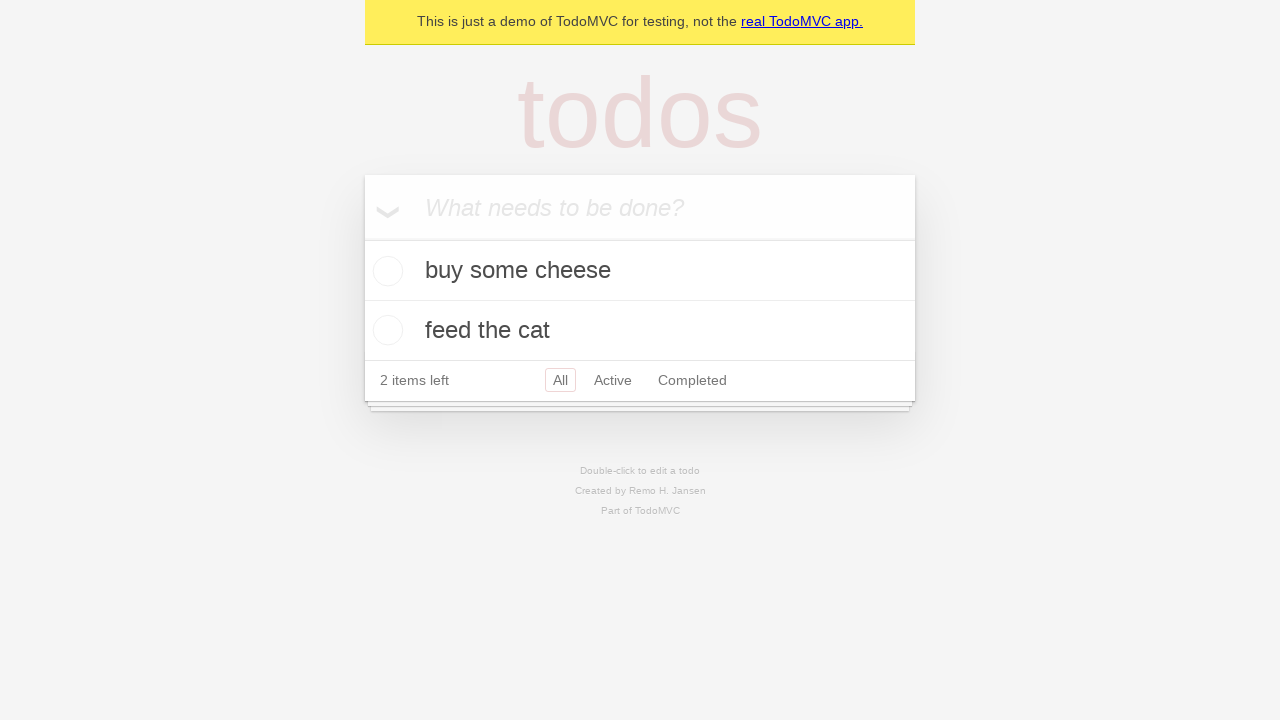

Filled new todo input with 'book a doctors appointment' on internal:attr=[placeholder="What needs to be done?"i]
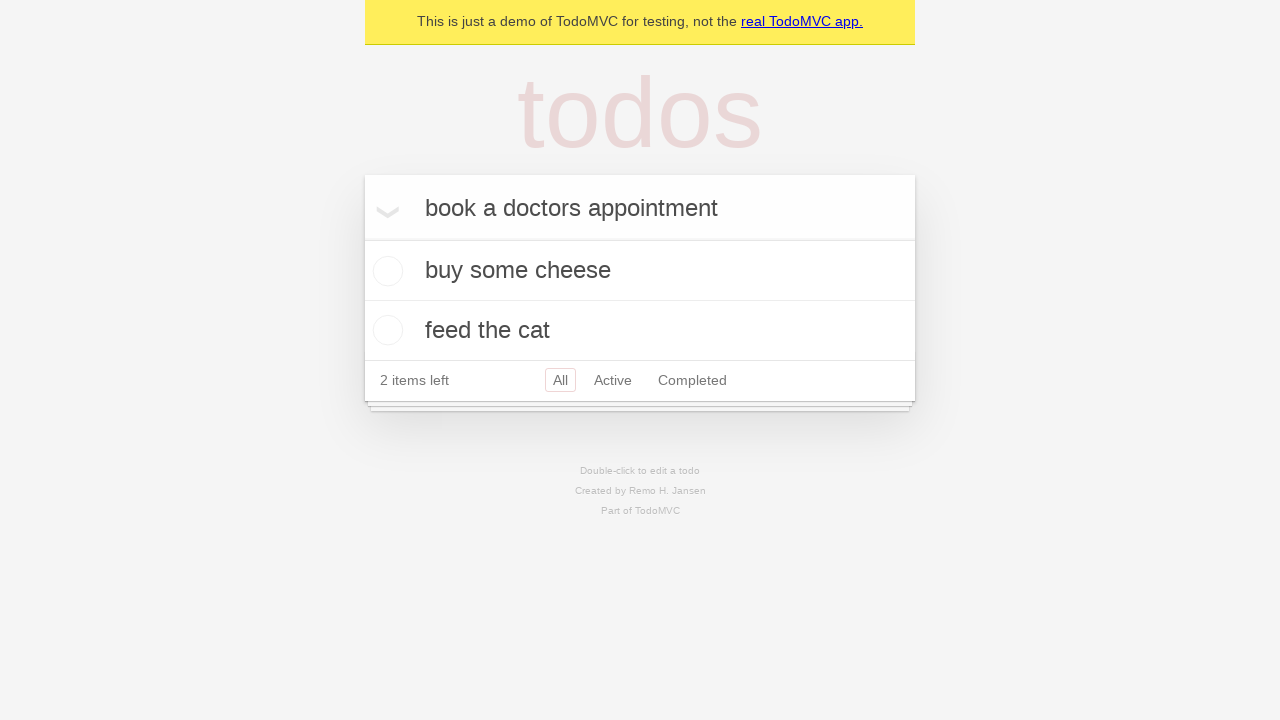

Pressed Enter to add todo 'book a doctors appointment' on internal:attr=[placeholder="What needs to be done?"i]
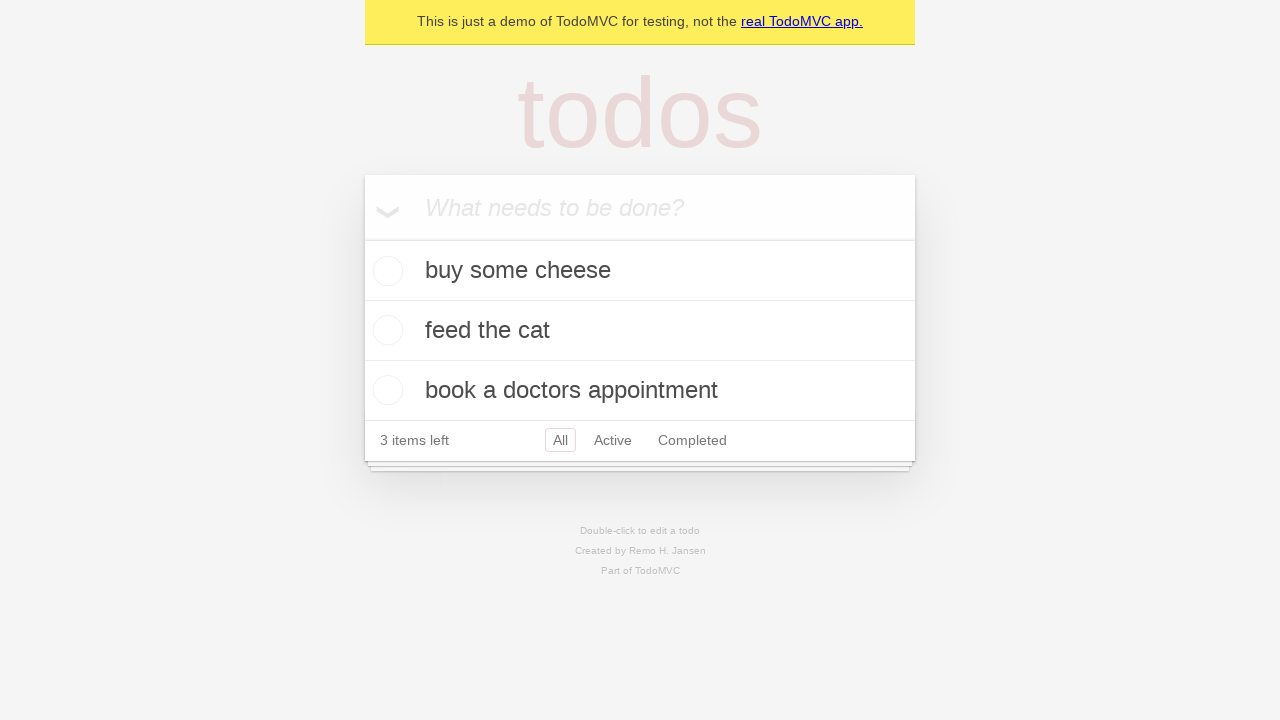

Waited for all 3 todo items to be added to the page
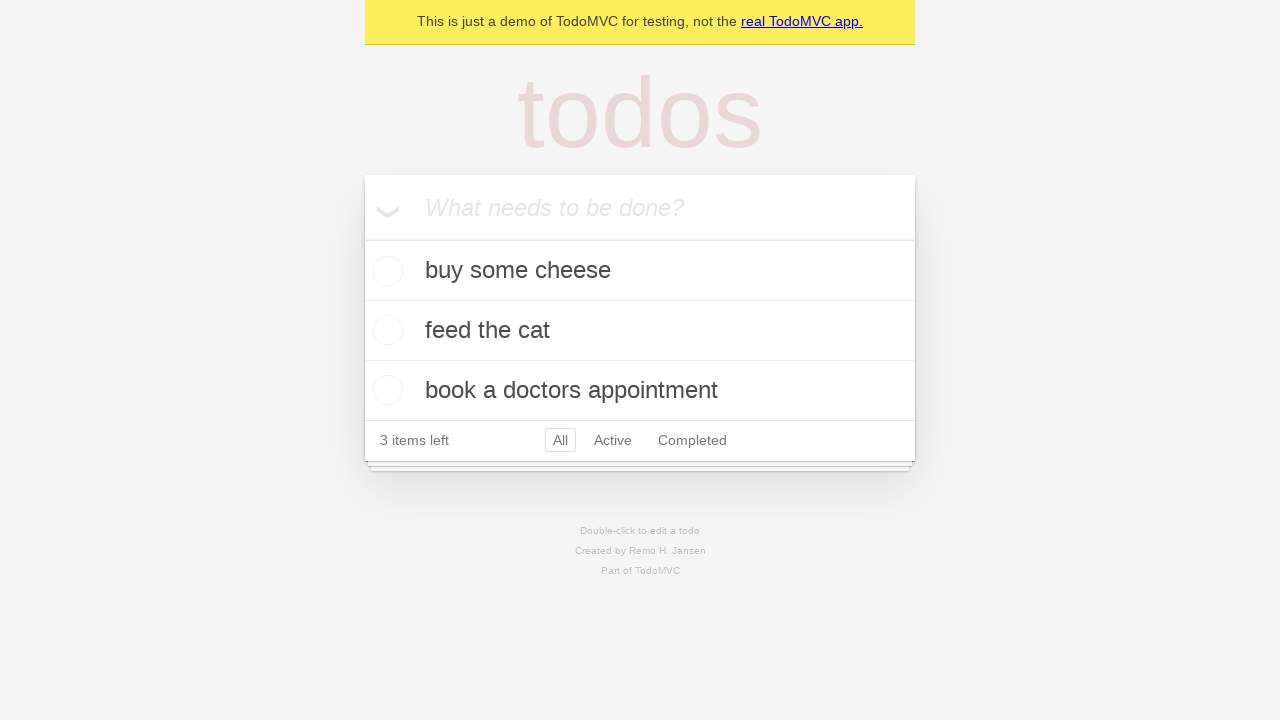

Clicked 'Mark all as complete' checkbox to complete all todos at (362, 238) on internal:label="Mark all as complete"i
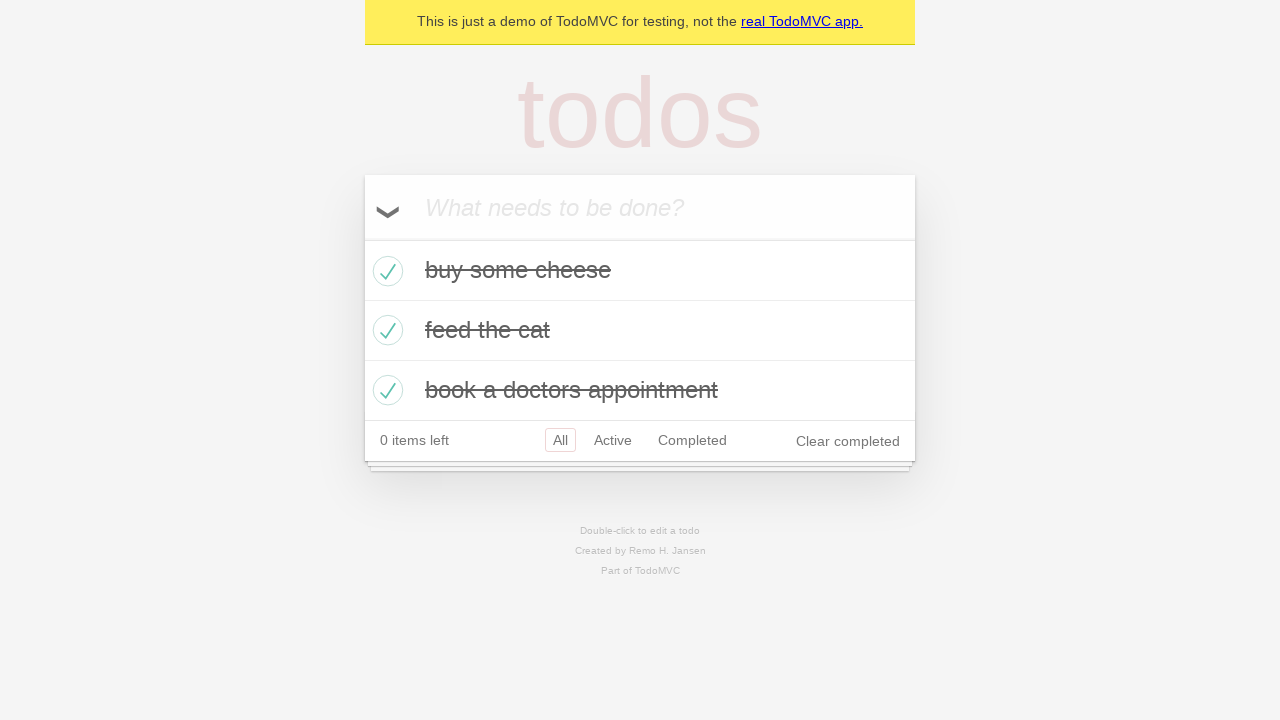

Unchecked the first todo item checkbox at (385, 271) on internal:testid=[data-testid="todo-item"s] >> nth=0 >> internal:role=checkbox
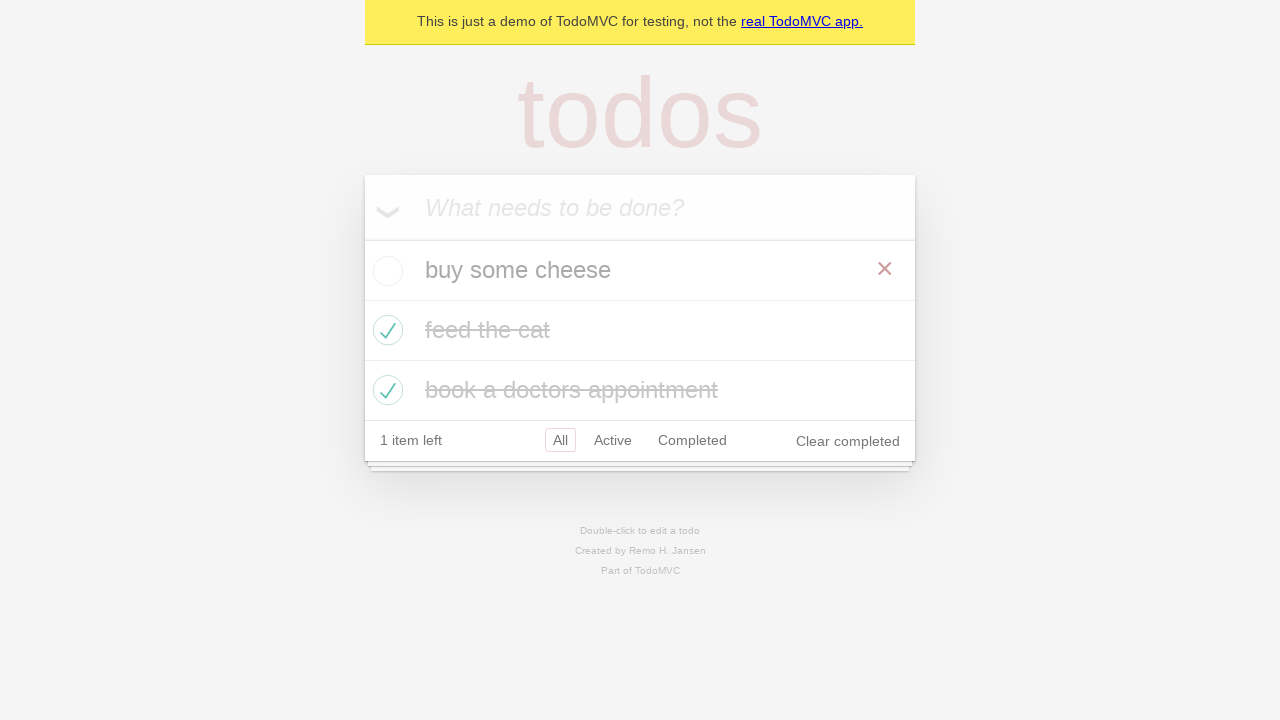

Checked the first todo item checkbox again at (385, 271) on internal:testid=[data-testid="todo-item"s] >> nth=0 >> internal:role=checkbox
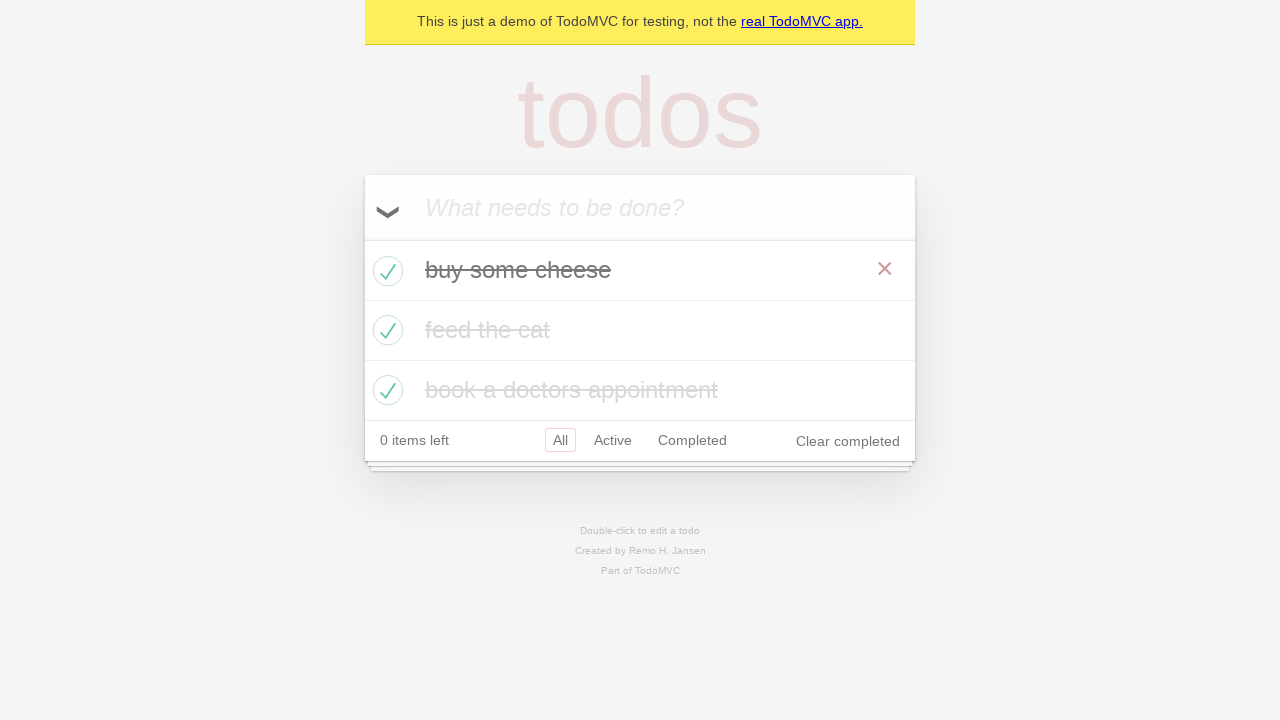

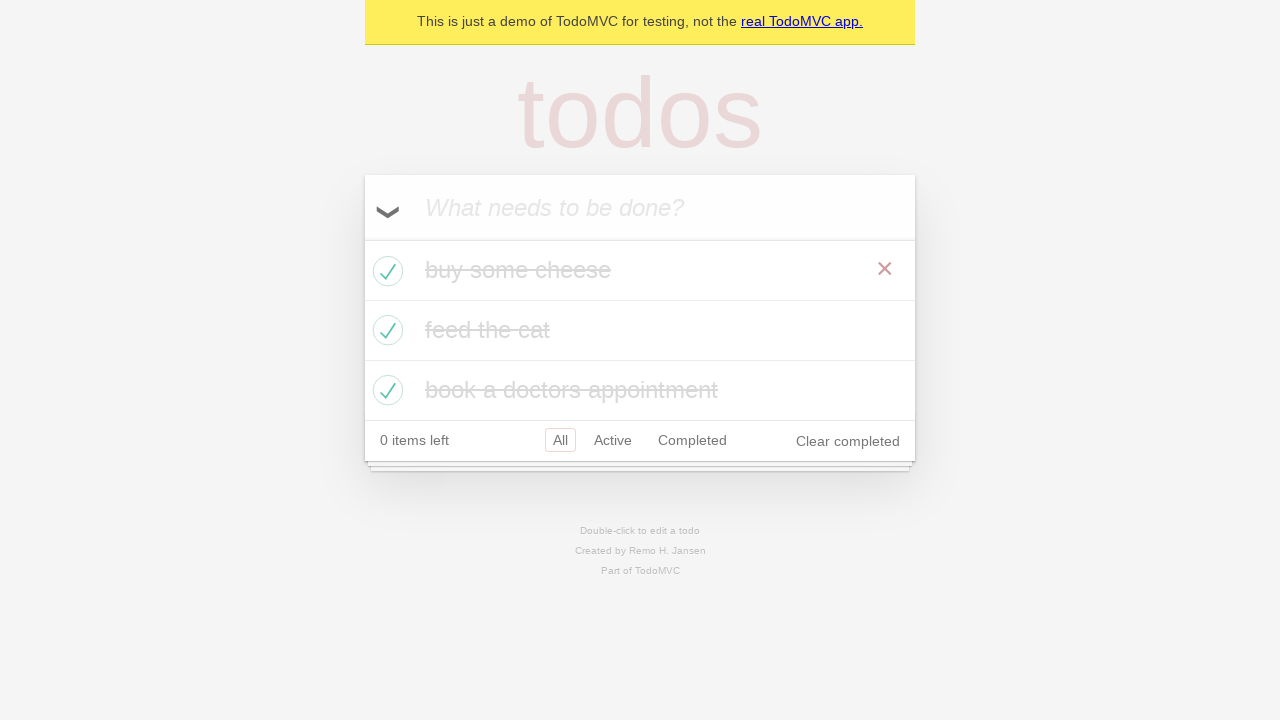